Fills out a user registration form with personal information including name, address, phone, SSN, and account credentials

Starting URL: https://parabank.parasoft.com/parabank/register.htm

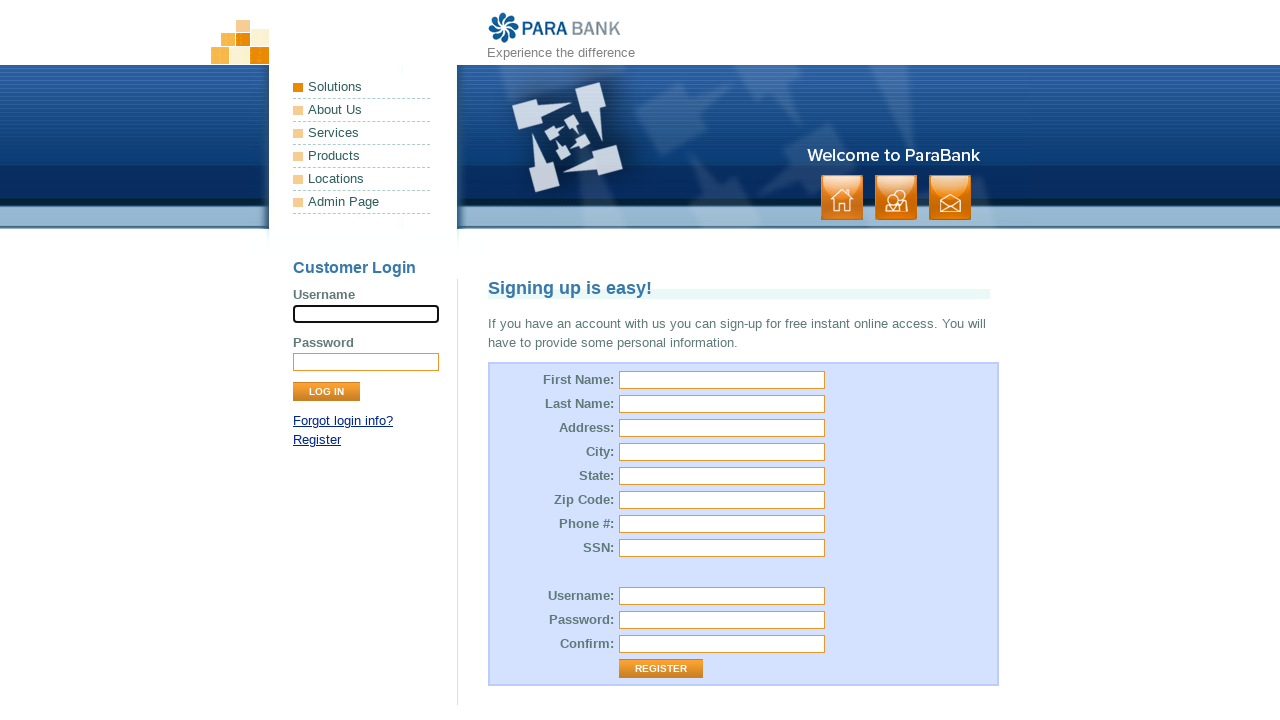

Filled first name field with 'Ramona' on #customer\.firstName
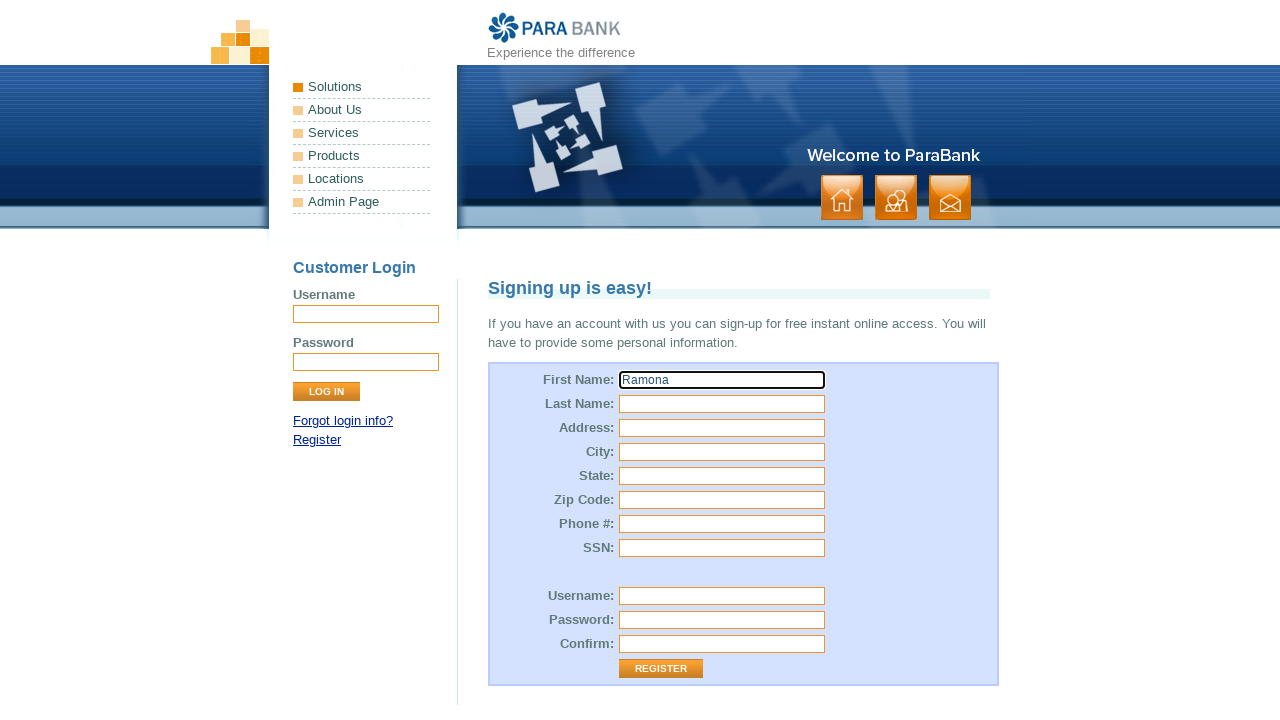

Filled last name field with 'Alexandra' on #customer\.lastName
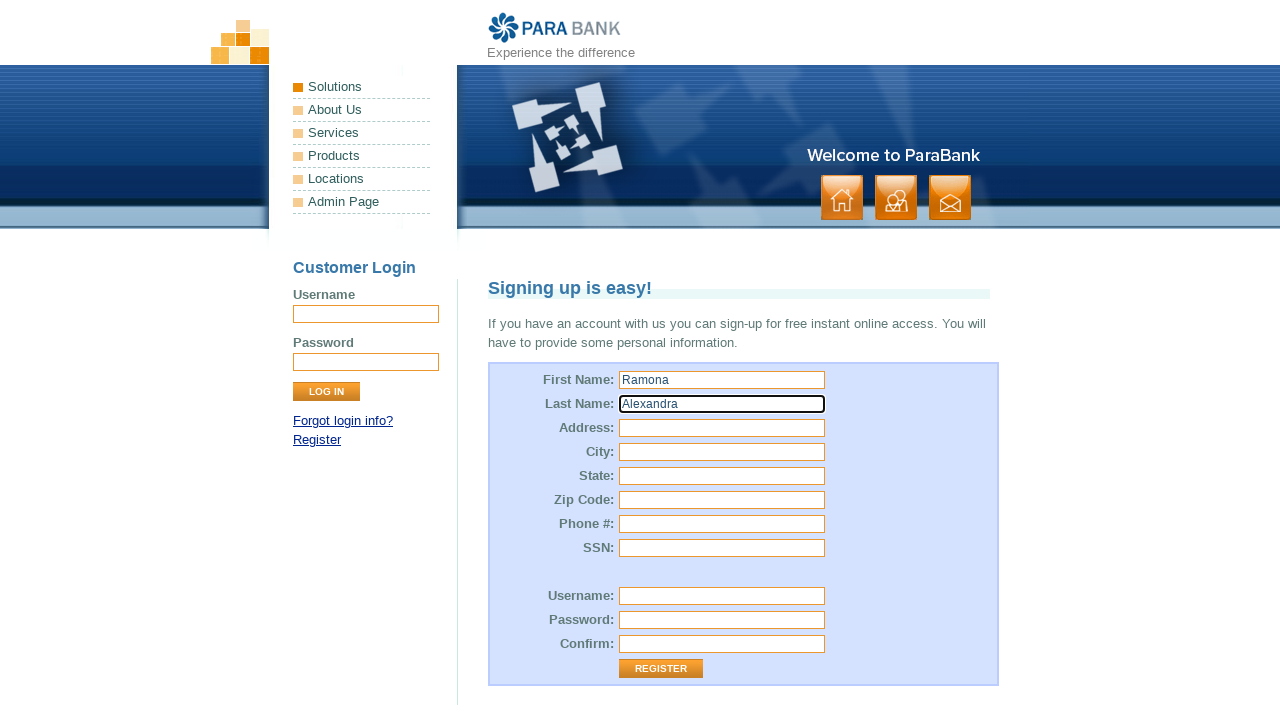

Filled address street field with 'Las Olas blvd' on #customer\.address\.street
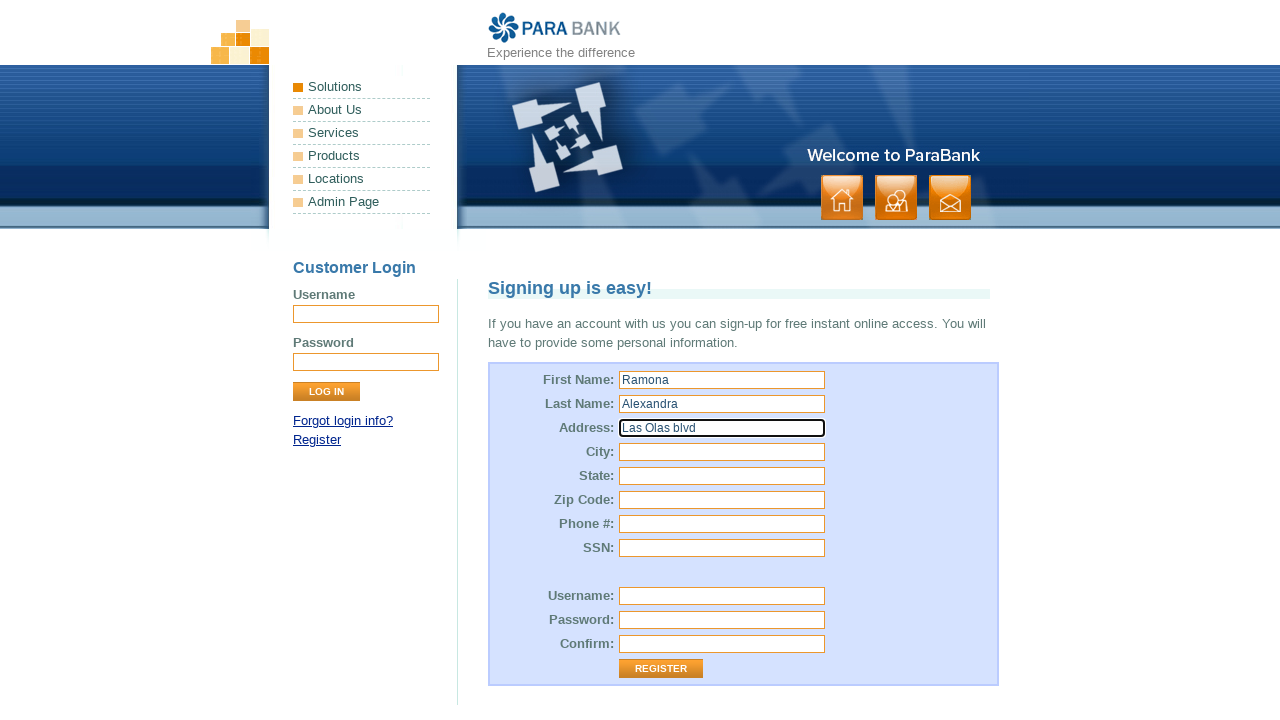

Filled city field with 'Fort Lauderdale' on #customer\.address\.city
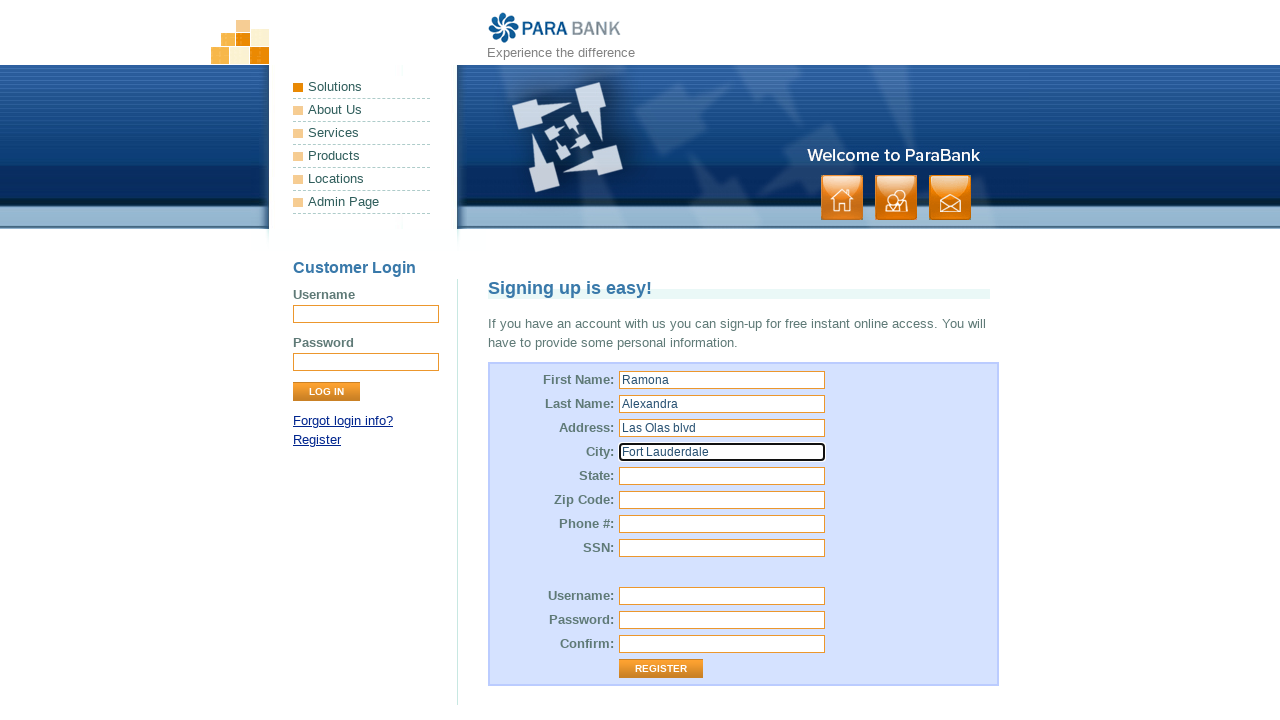

Filled state field with 'Florida' on #customer\.address\.state
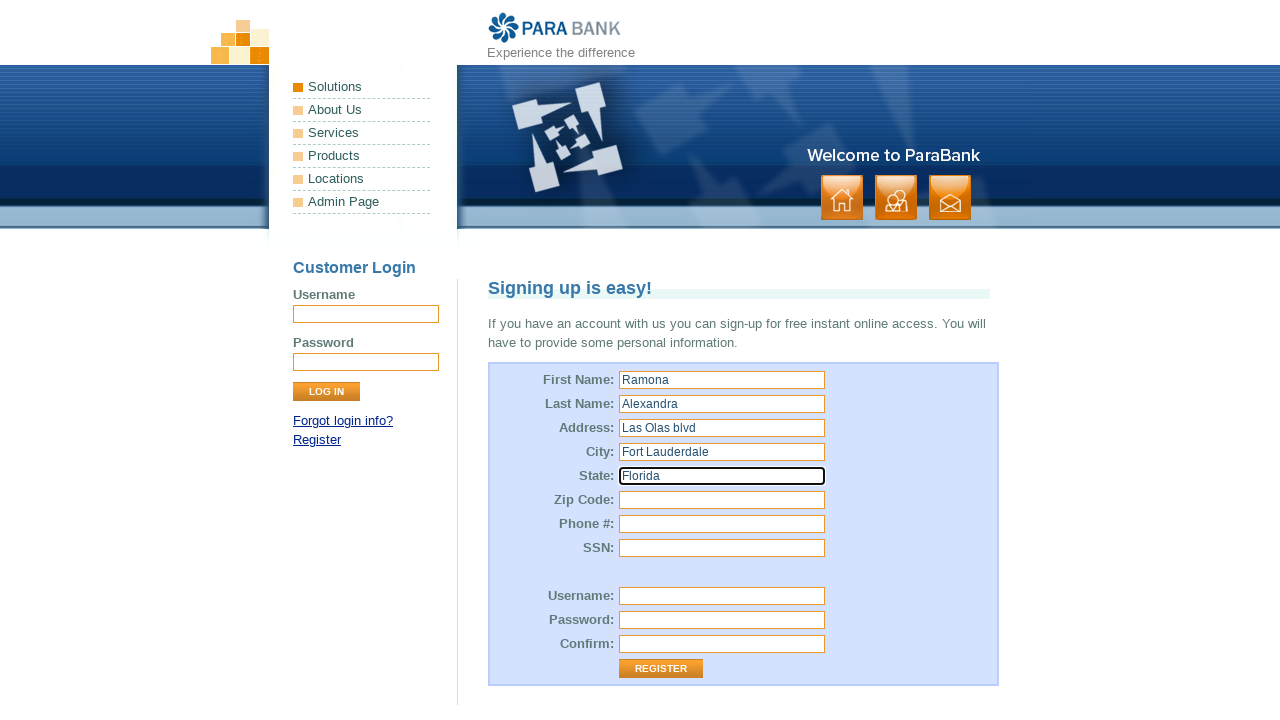

Filled zip code field with '33332' on #customer\.address\.zipCode
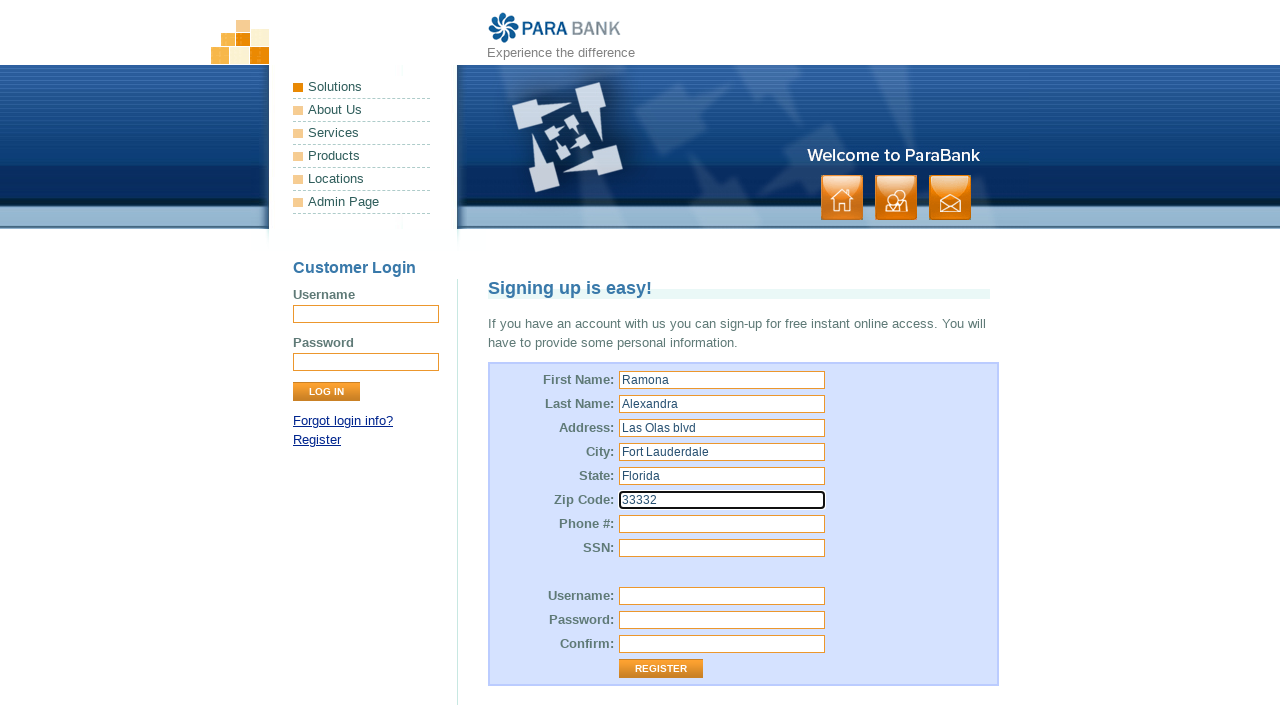

Filled phone number field with '1234567890' on #customer\.phoneNumber
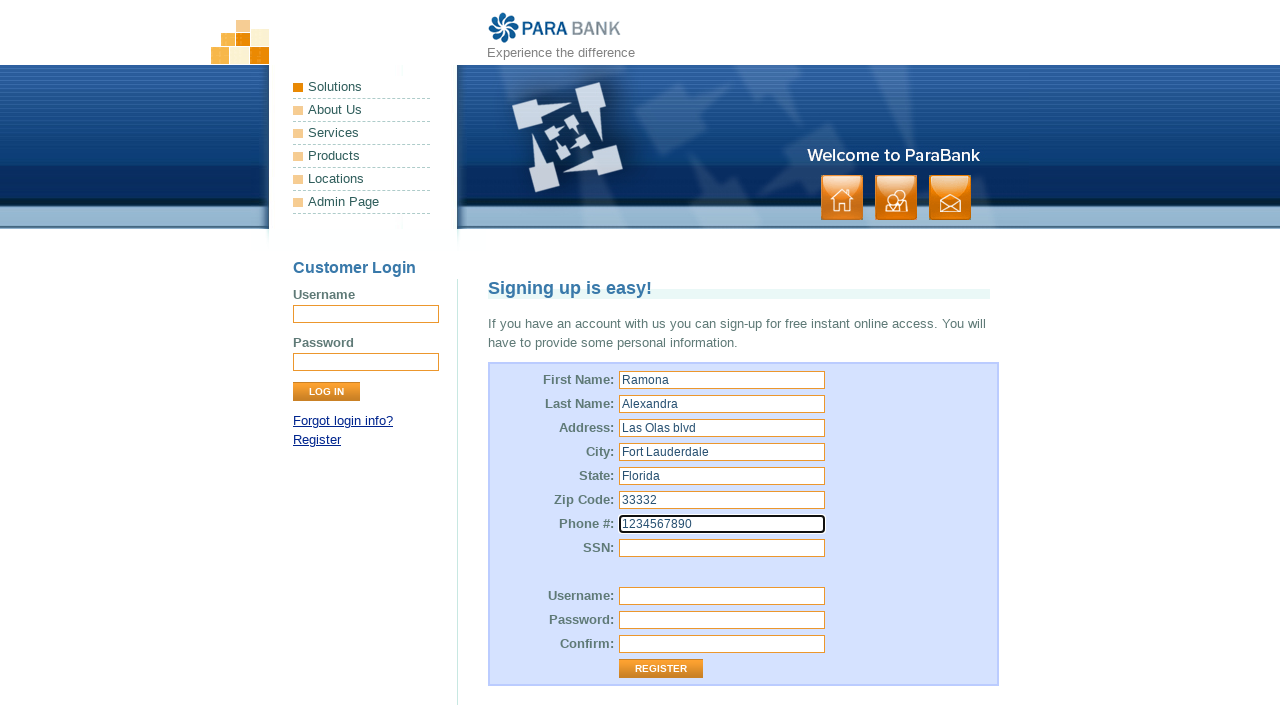

Filled SSN field with '7912901234' on #customer\.ssn
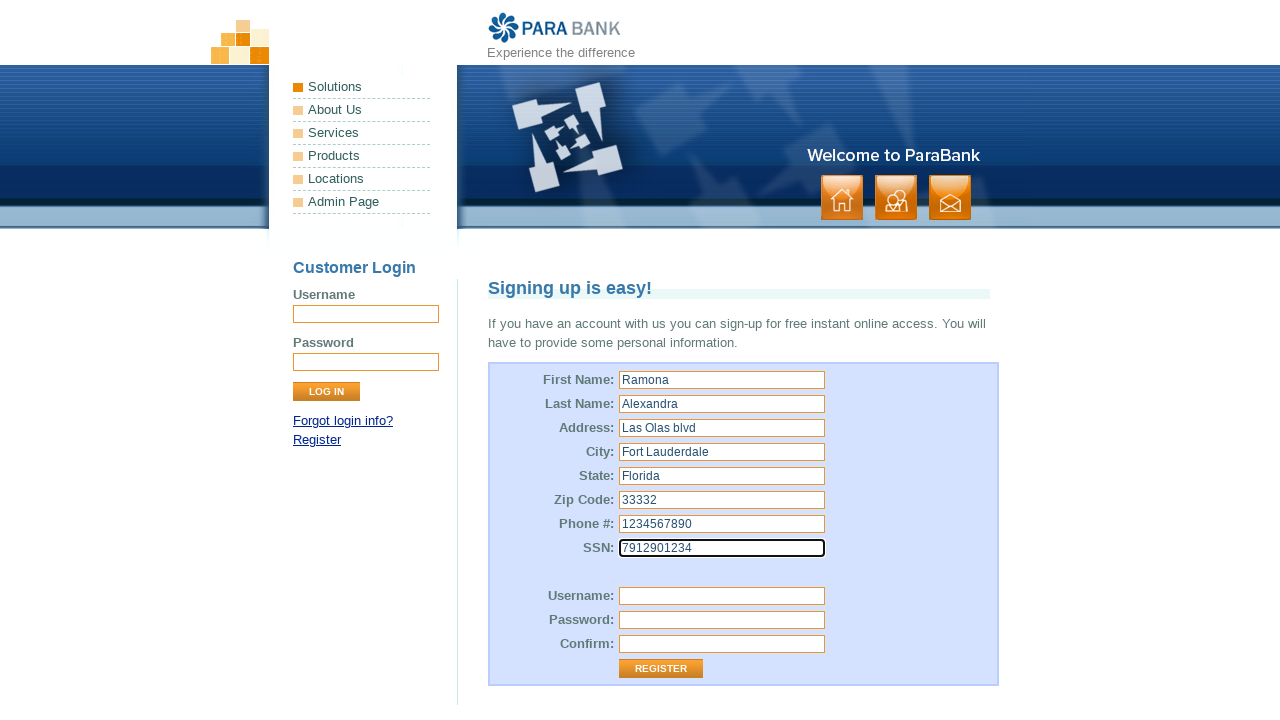

Filled username field with 'RamoRamo' on #customer\.username
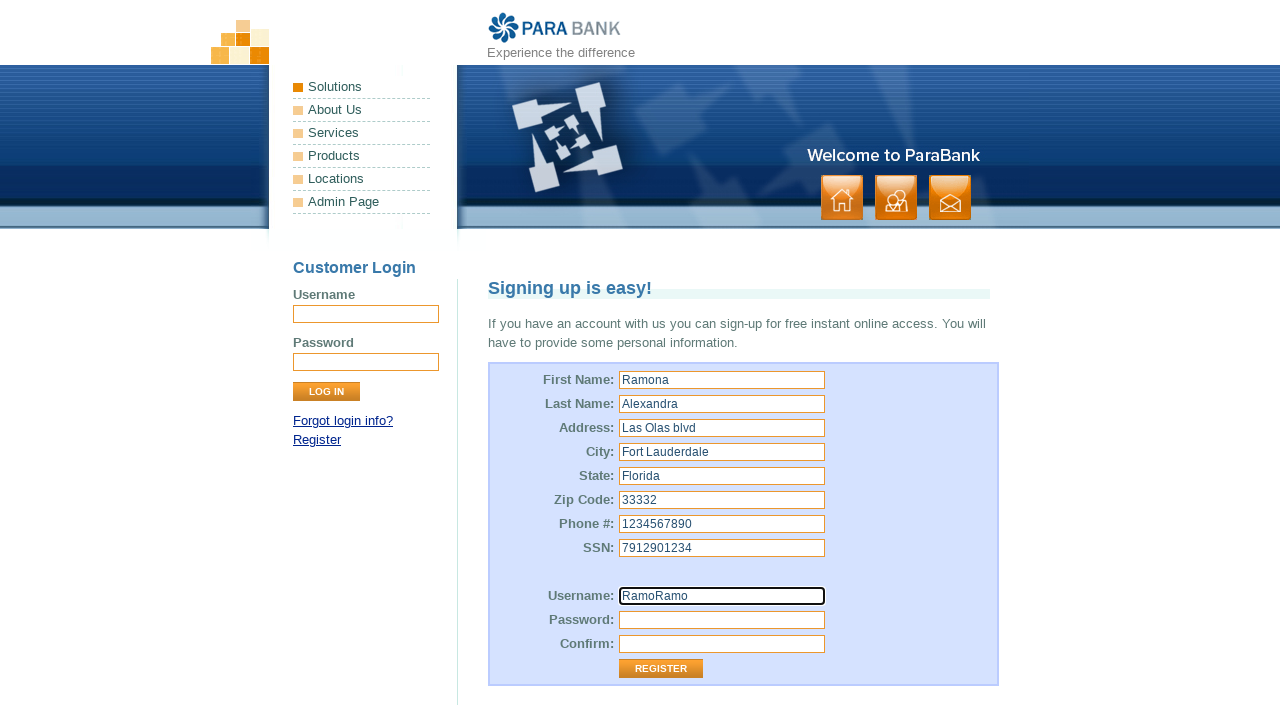

Filled password field with '123456pass' on #customer\.password
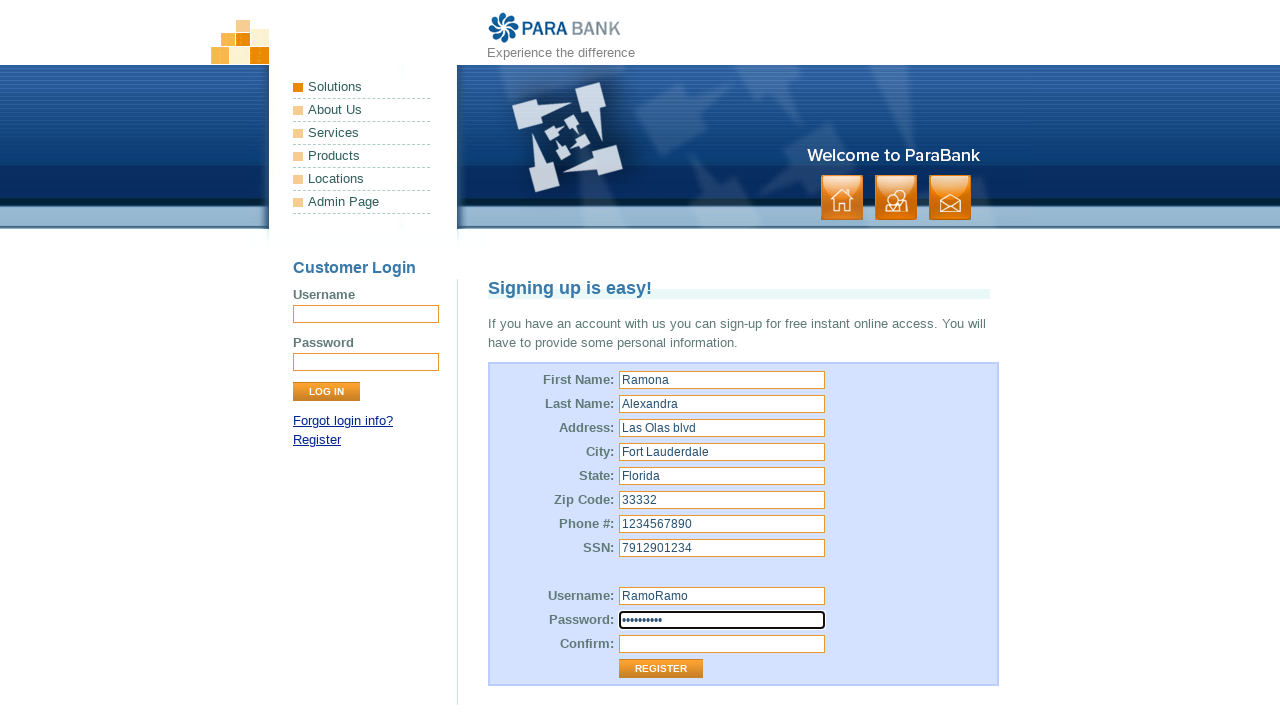

Filled confirm password field with '123456pass' on #repeatedPassword
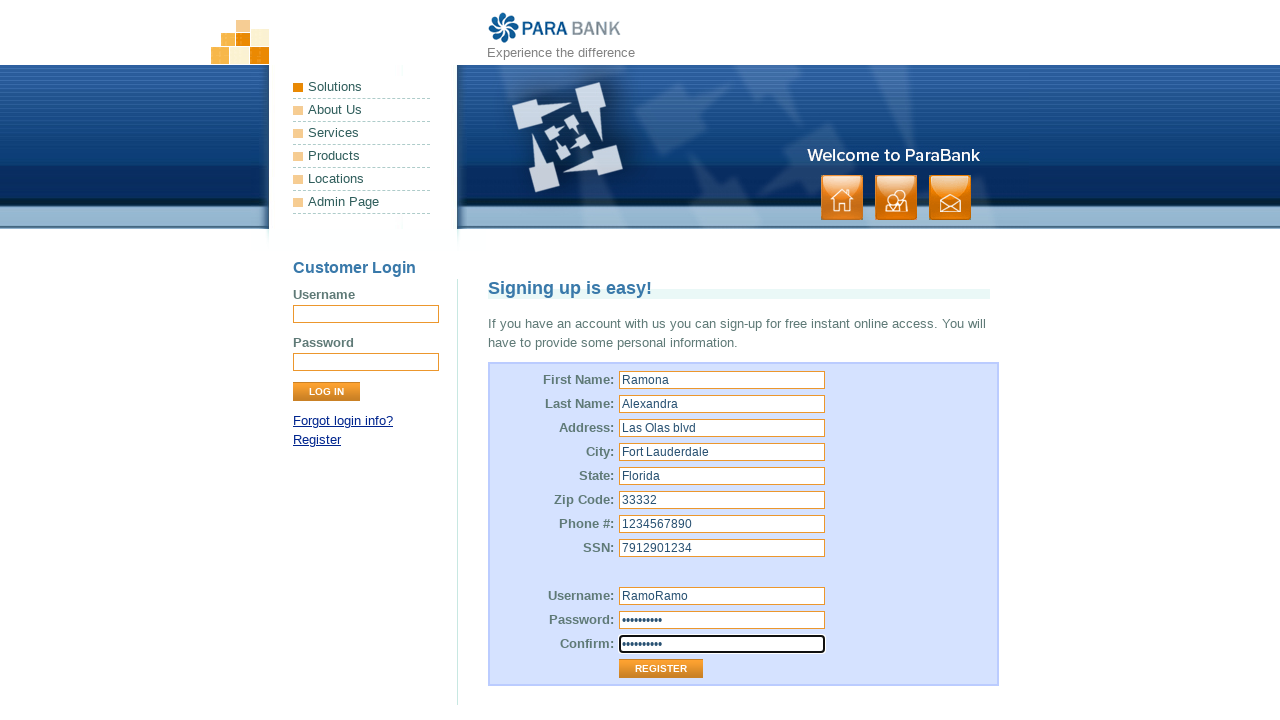

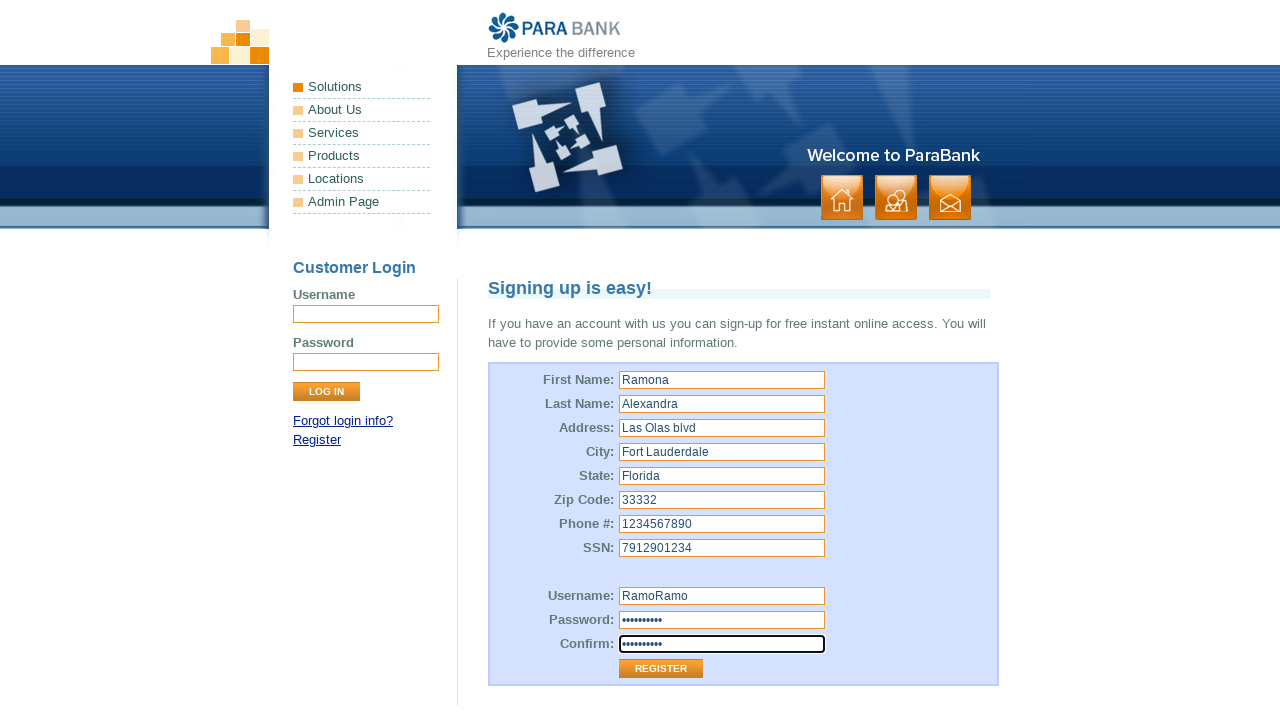